Tests date picker functionality by entering a date value and pressing Enter to confirm the selection on a form testing website.

Starting URL: http://formy-project.herokuapp.com/datepicker

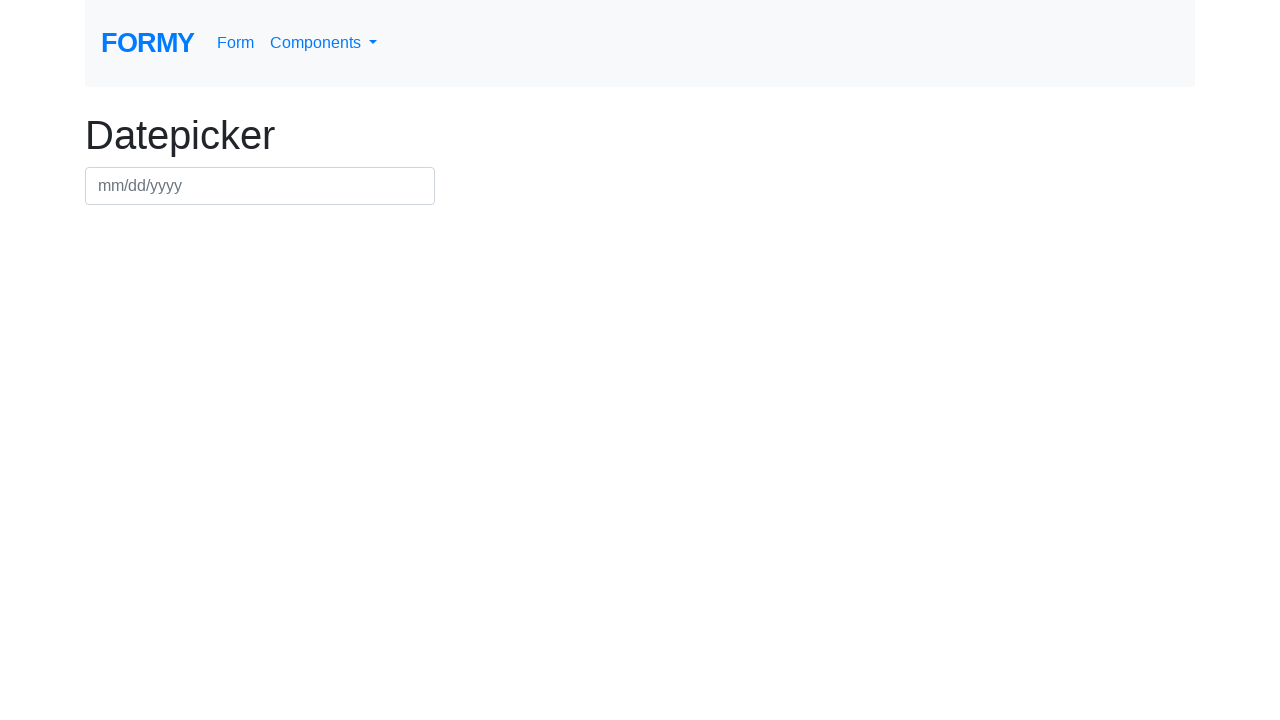

Filled date picker with '5/5/2019' on #datepicker
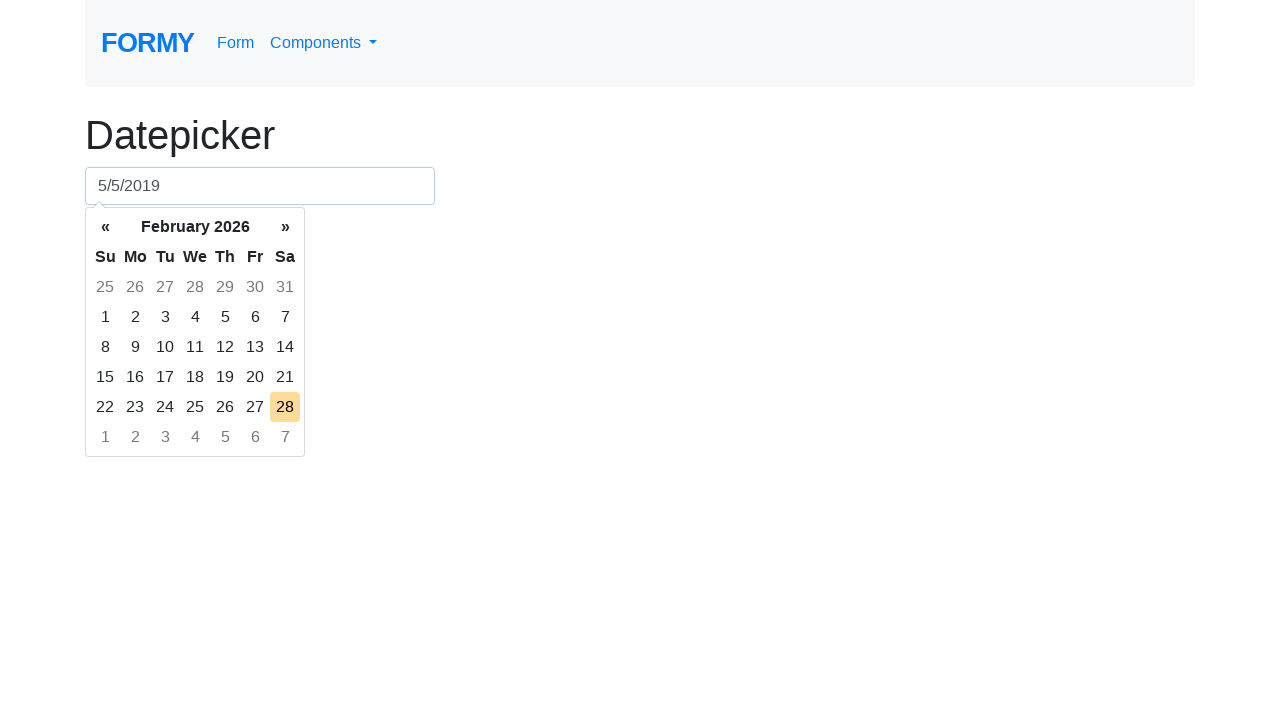

Pressed Enter to confirm date selection on #datepicker
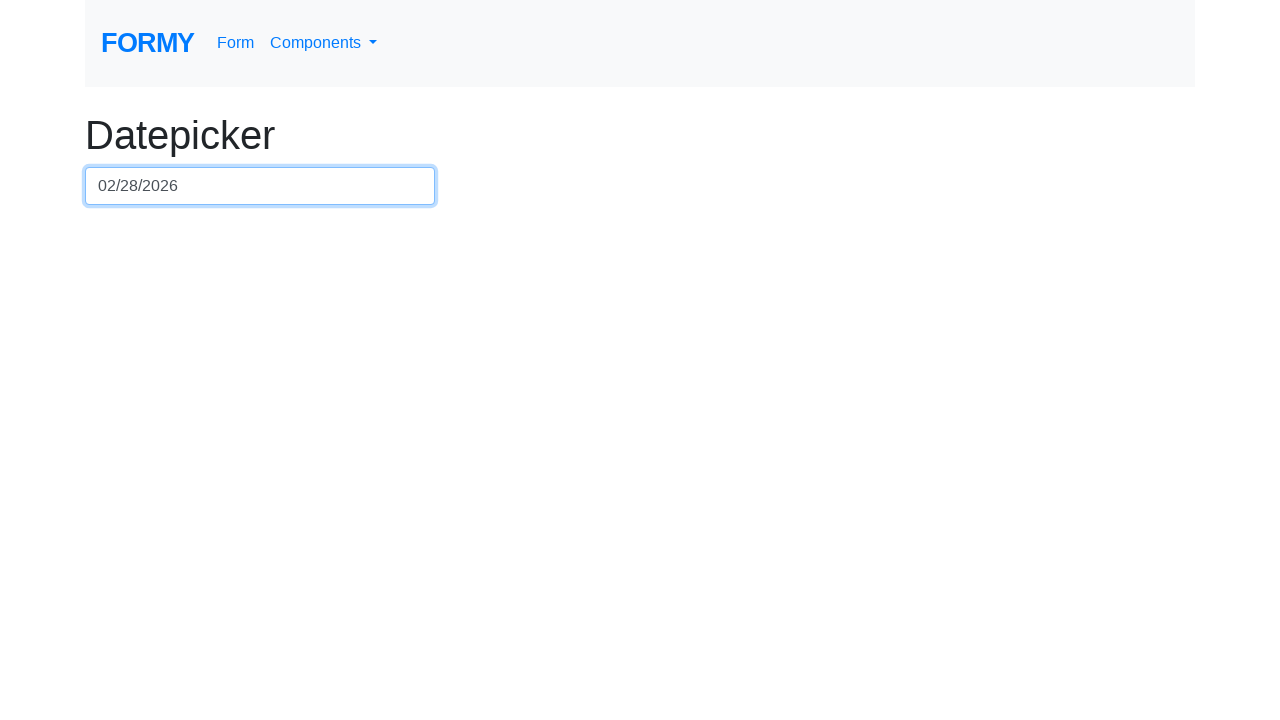

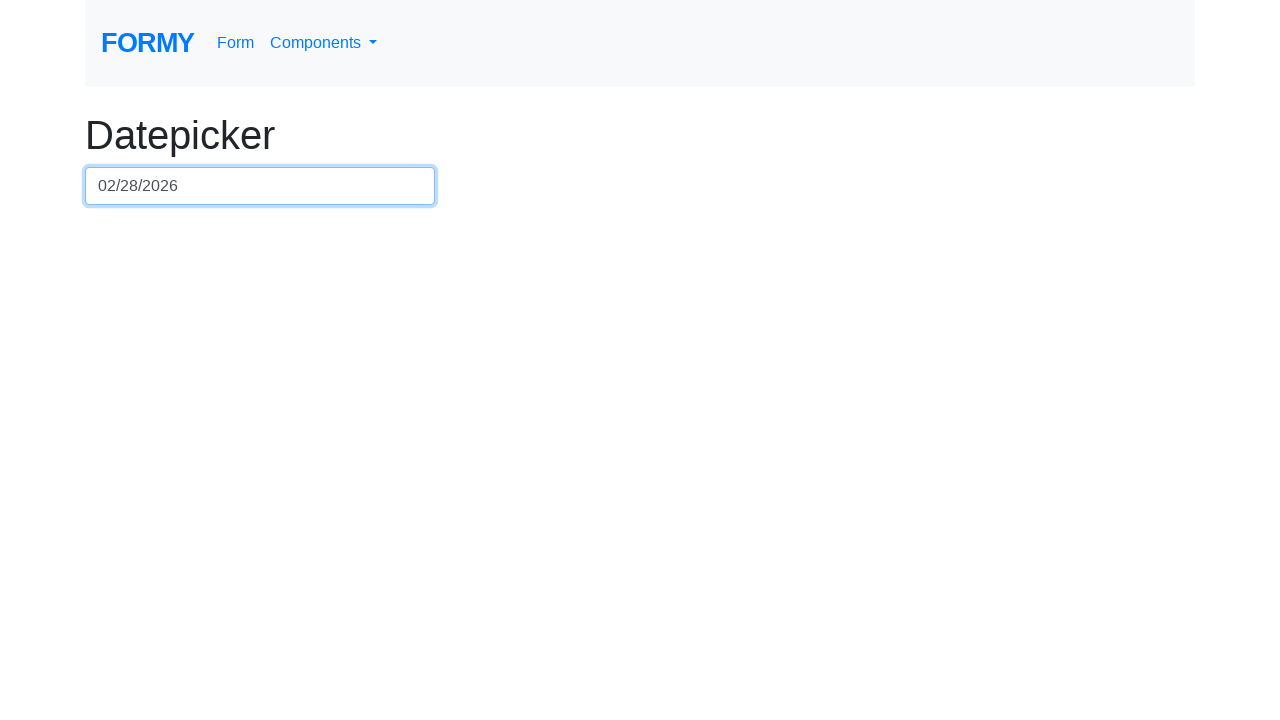